Tests text area functionality by clicking on a text area, entering text, and verifying the text was added successfully. Also validates the page title.

Starting URL: https://omayo.blogspot.com/

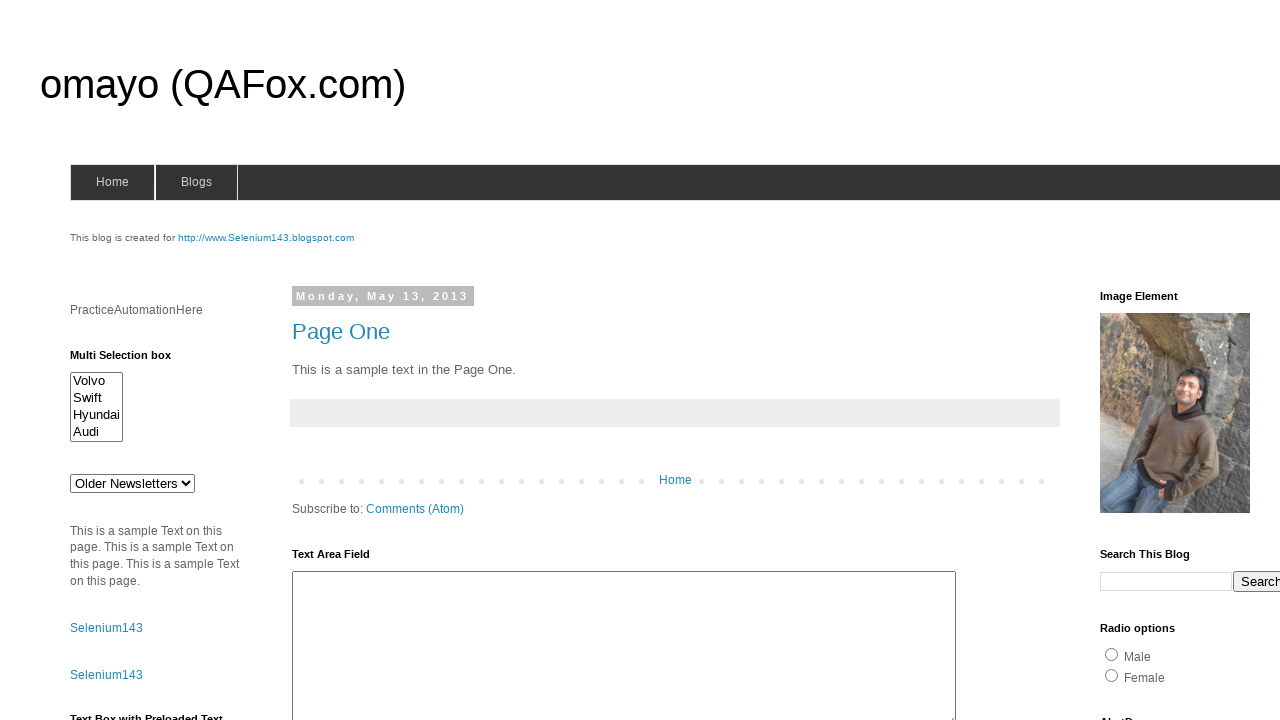

Text area element #ta1 became visible
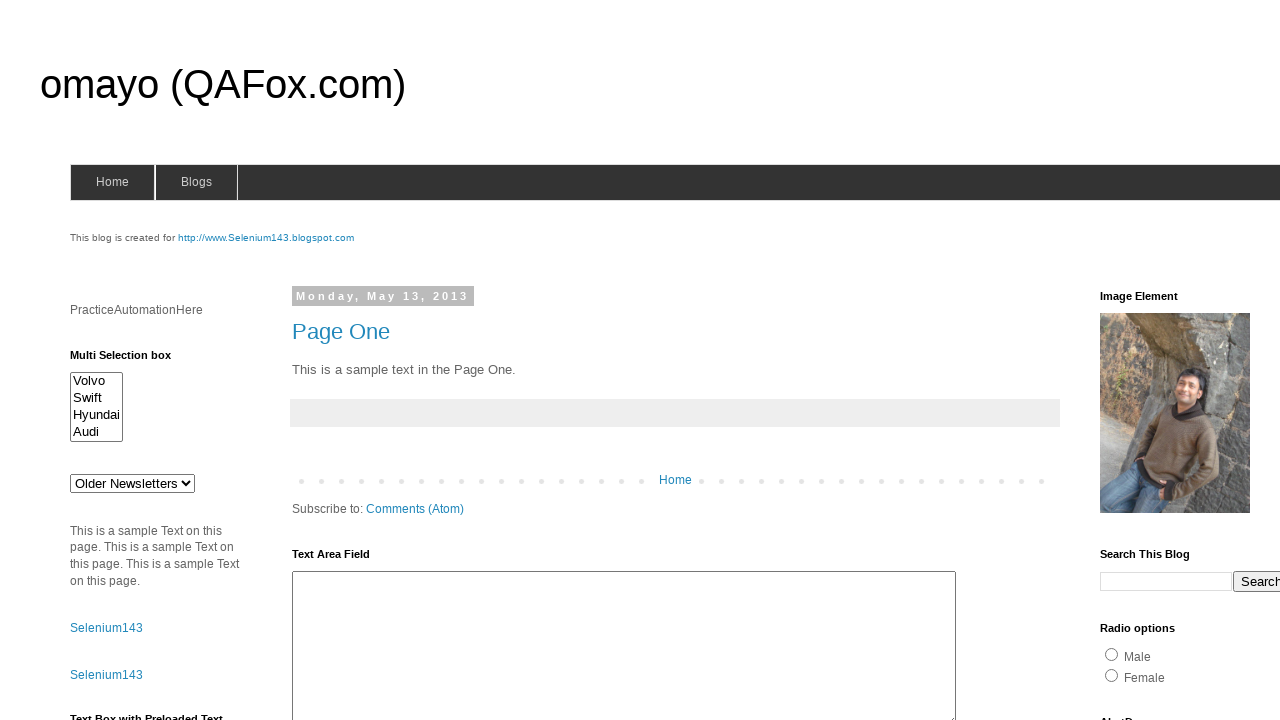

Clicked on text area #ta1 to focus it at (624, 643) on #ta1
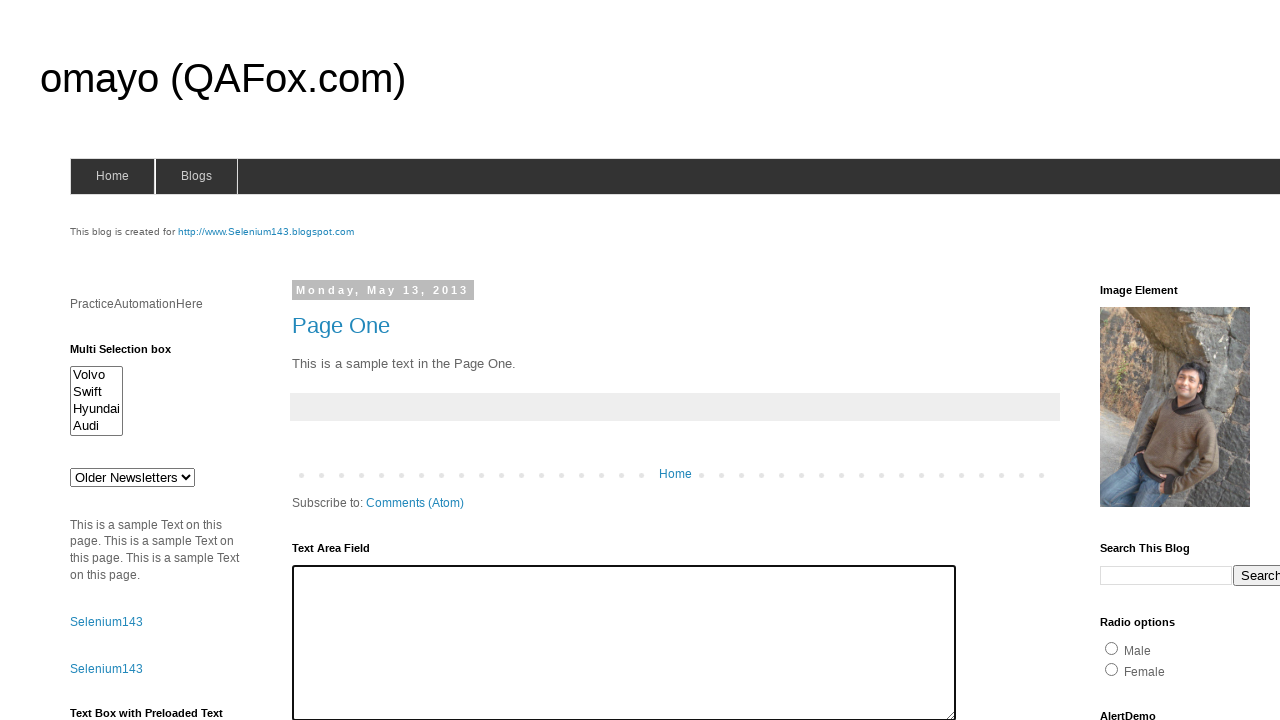

Entered text 'I love web pages!' into the text area on #ta1
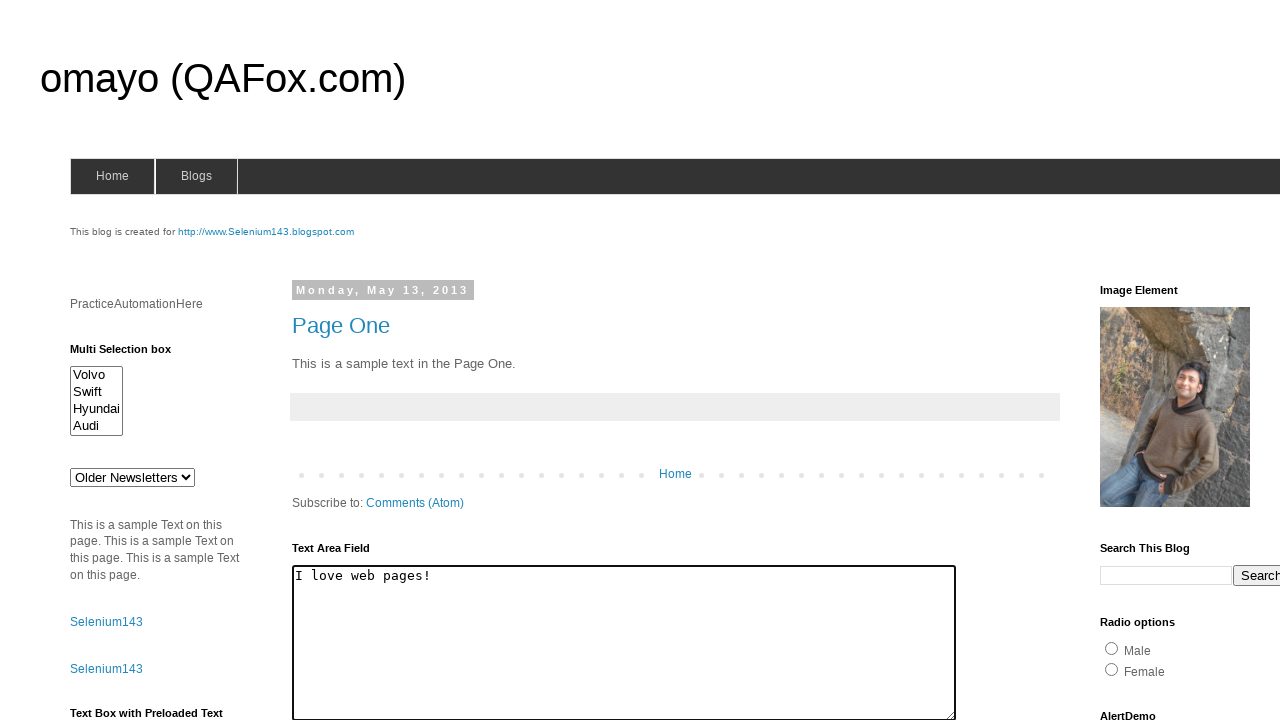

Verified text area contains 'I love web pages!'
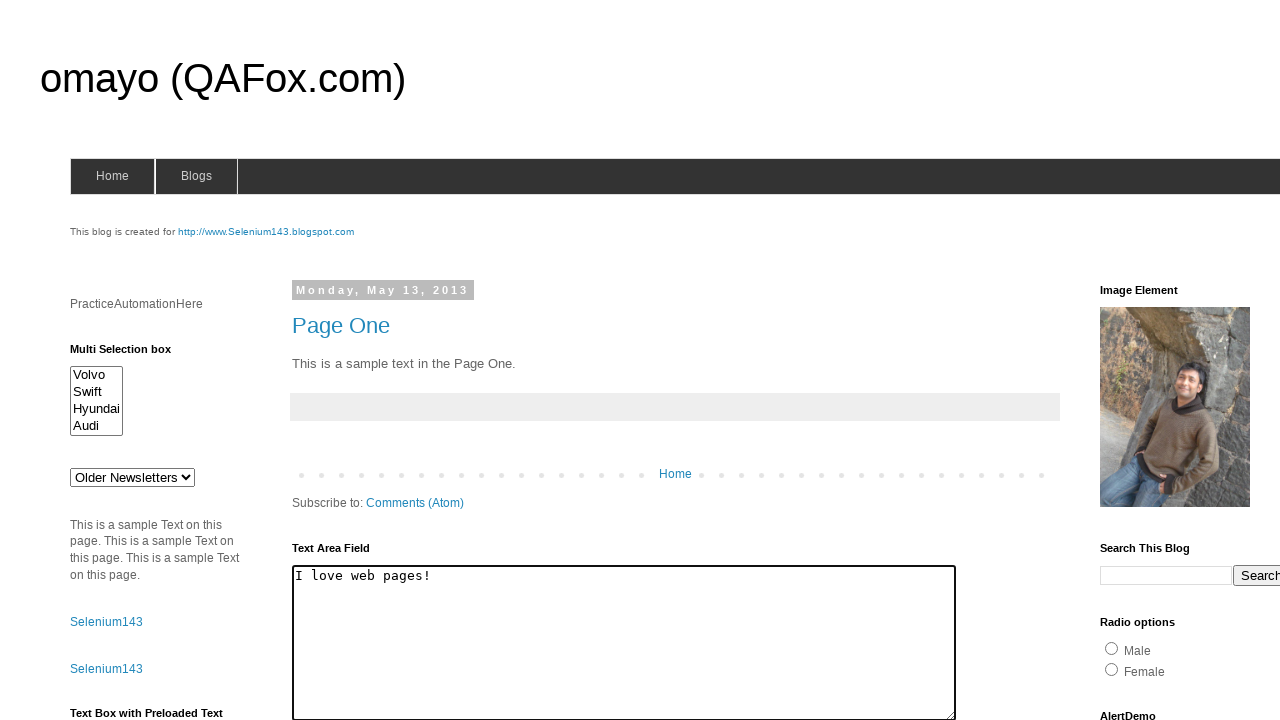

Verified page title is 'omayo (QAFox.com)'
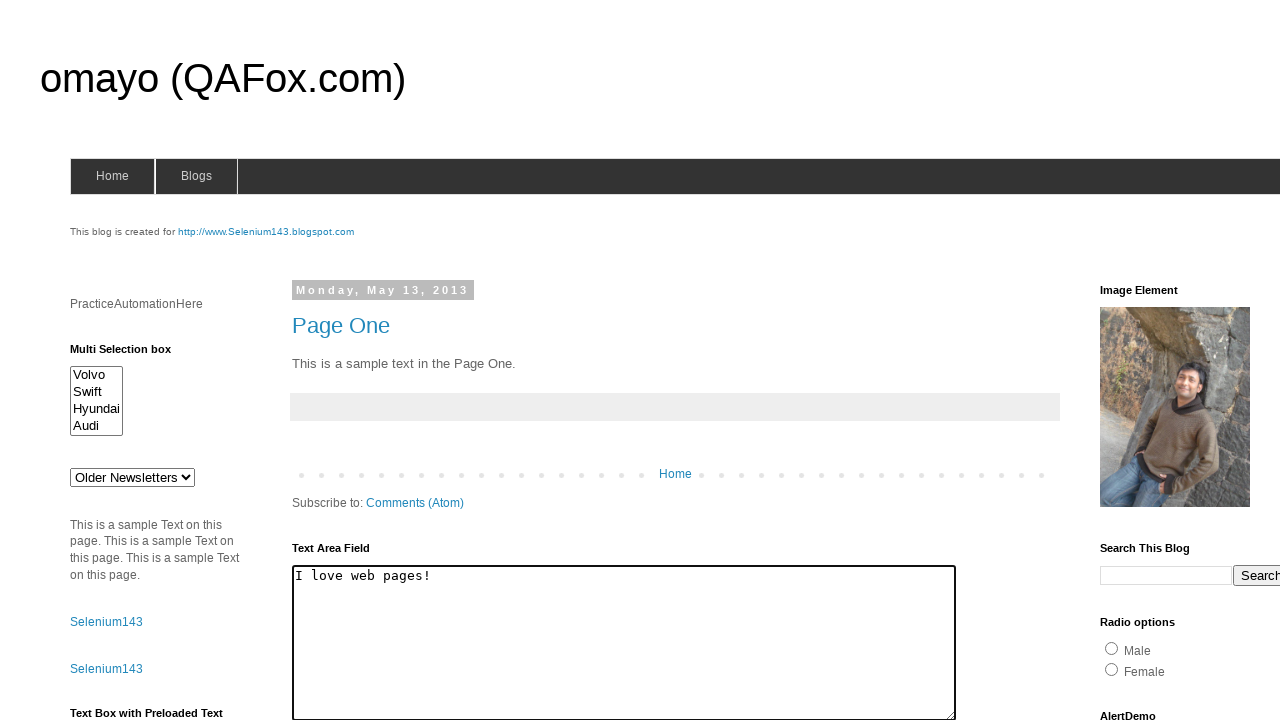

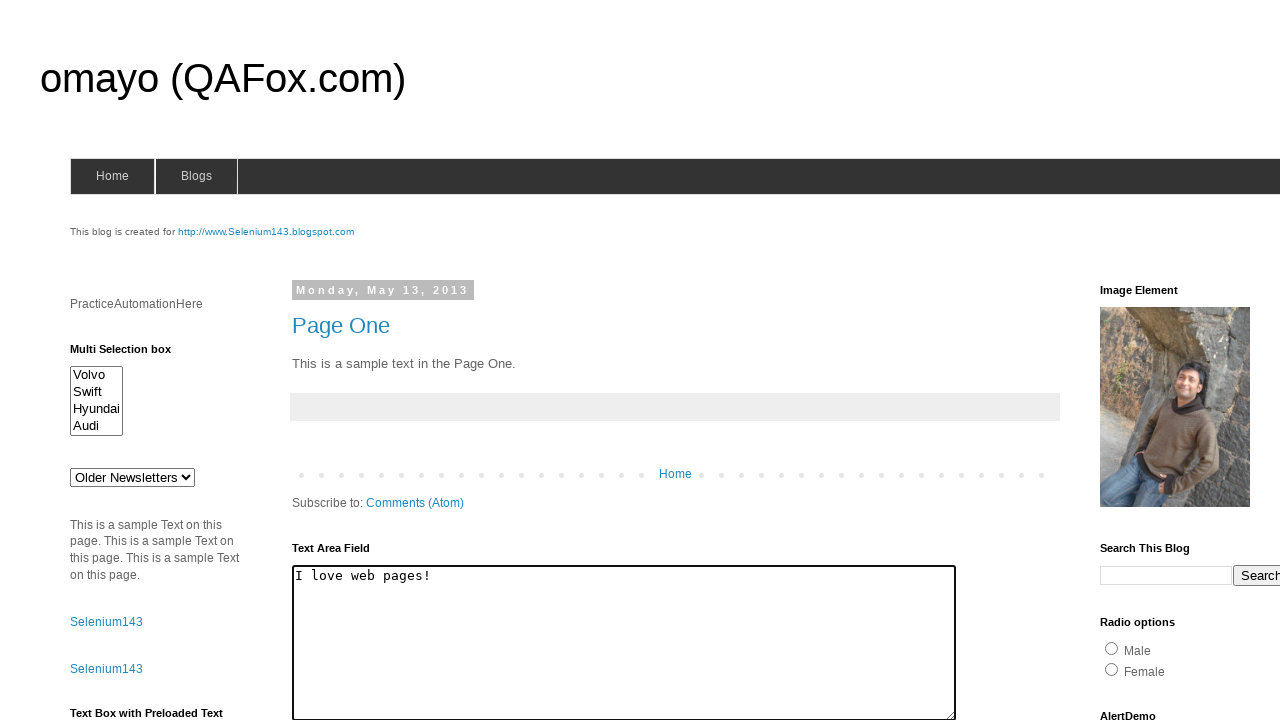